Clicks on a dropdown menu element in the navigation

Starting URL: https://freecrm.com/index.html

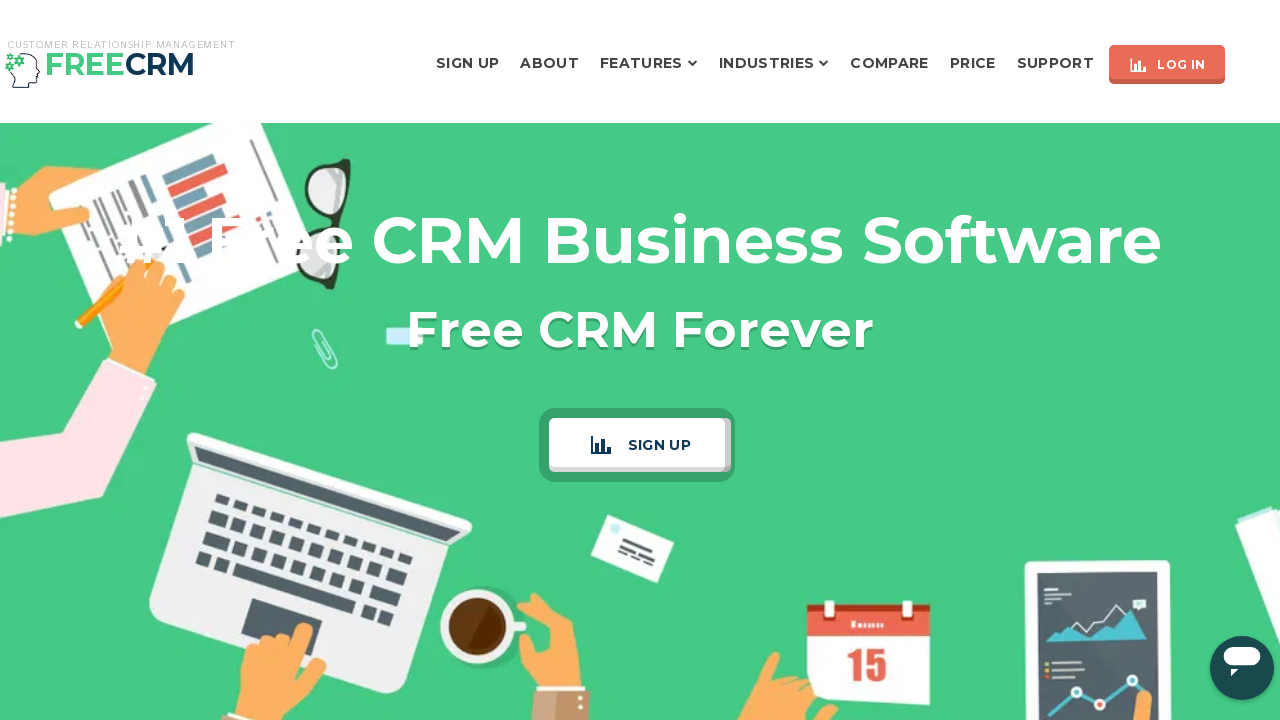

Navigated to Free CRM homepage
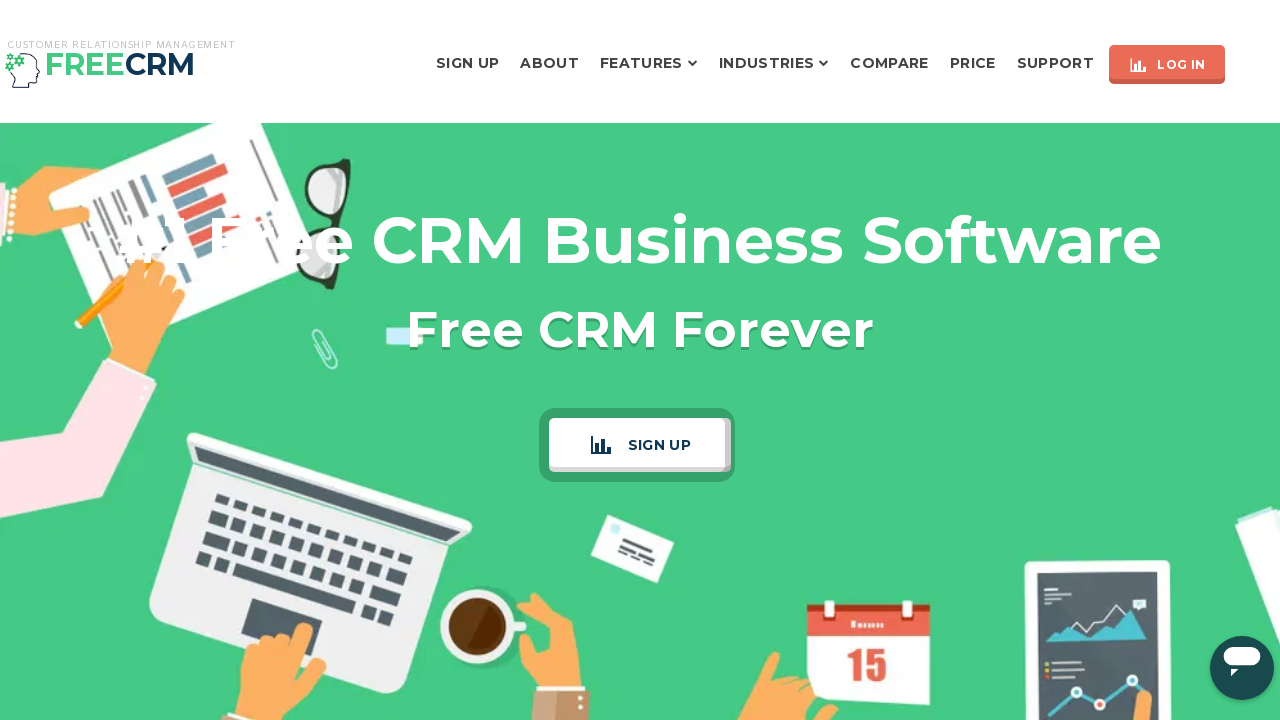

Clicked on dropdown menu element in navigation at (649, 64) on li.rd-navbar--has-dropdown.rd-navbar-submenu
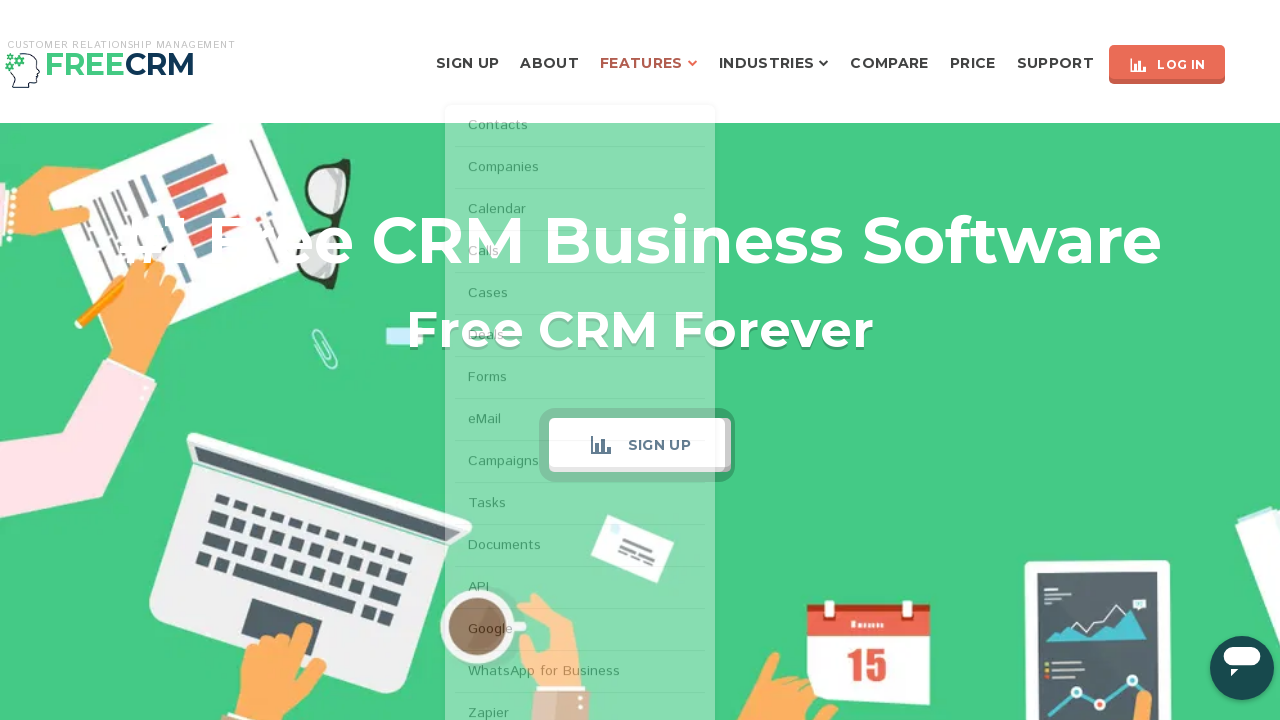

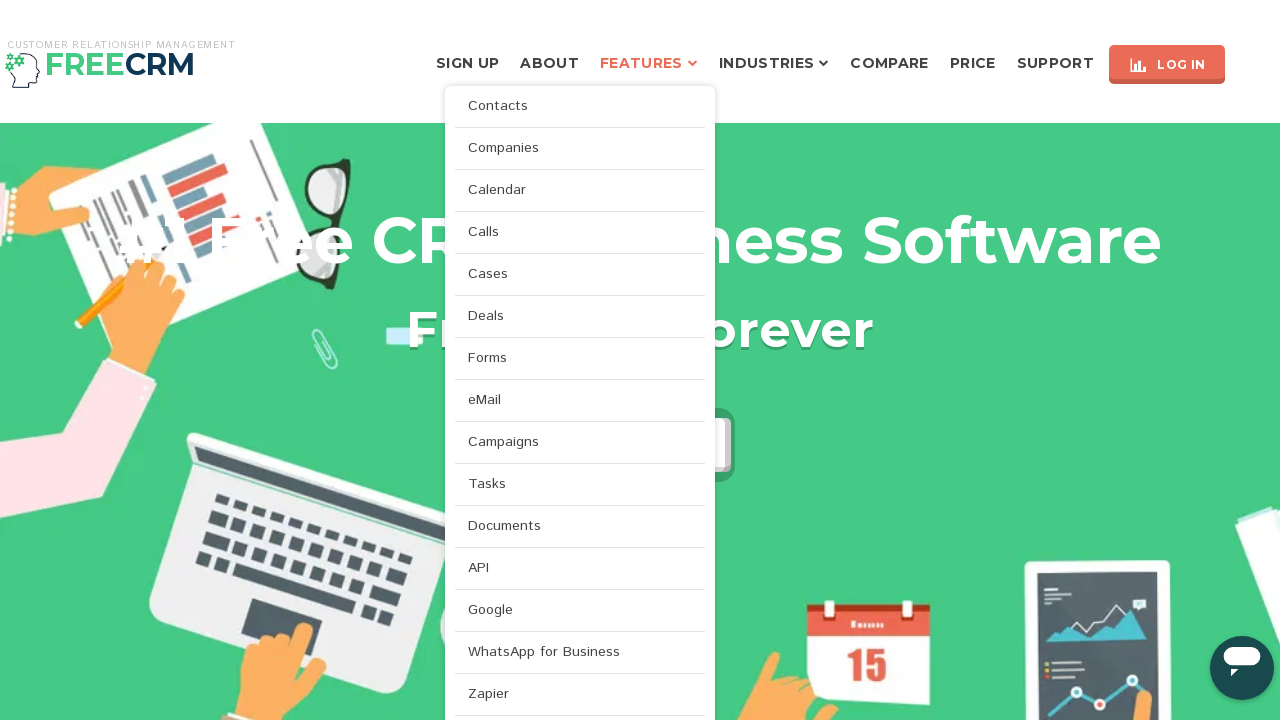